Tests dropdown selection within an iframe by selecting a car option using label

Starting URL: https://www.w3schools.com/tags/tryit.asp?filename=tryhtml_option_label

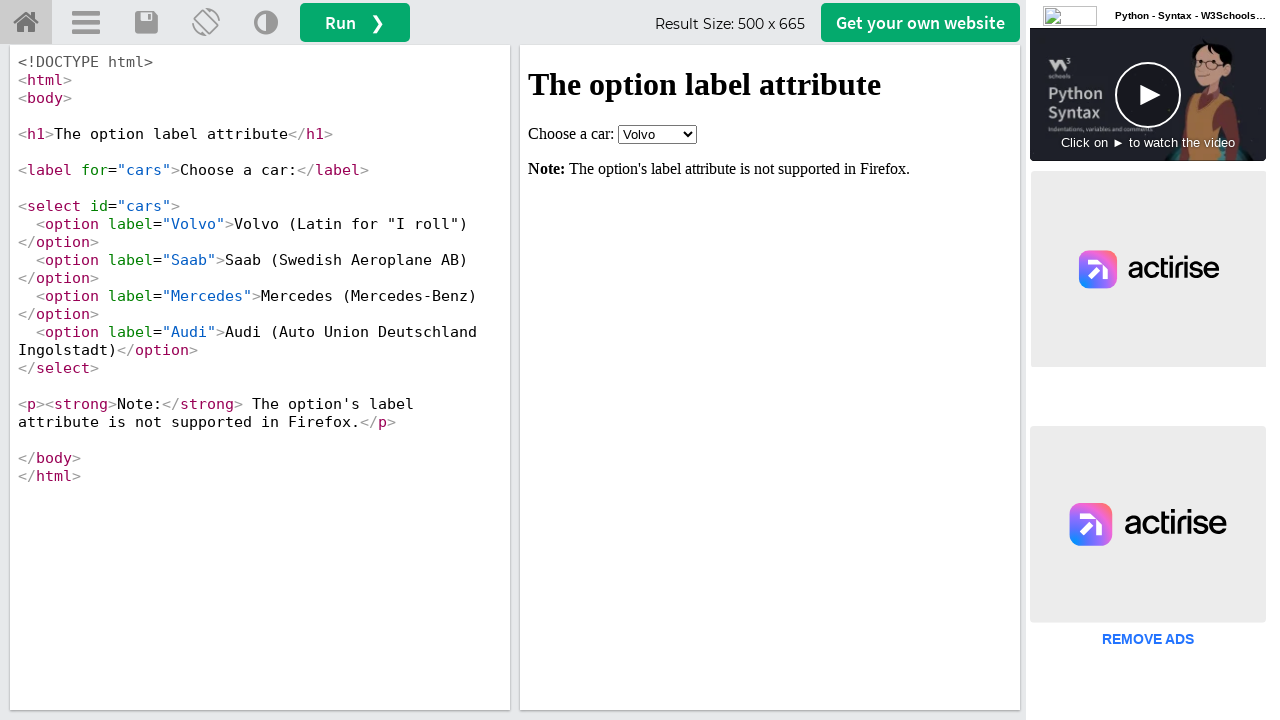

Located iframe with name 'iframeResult'
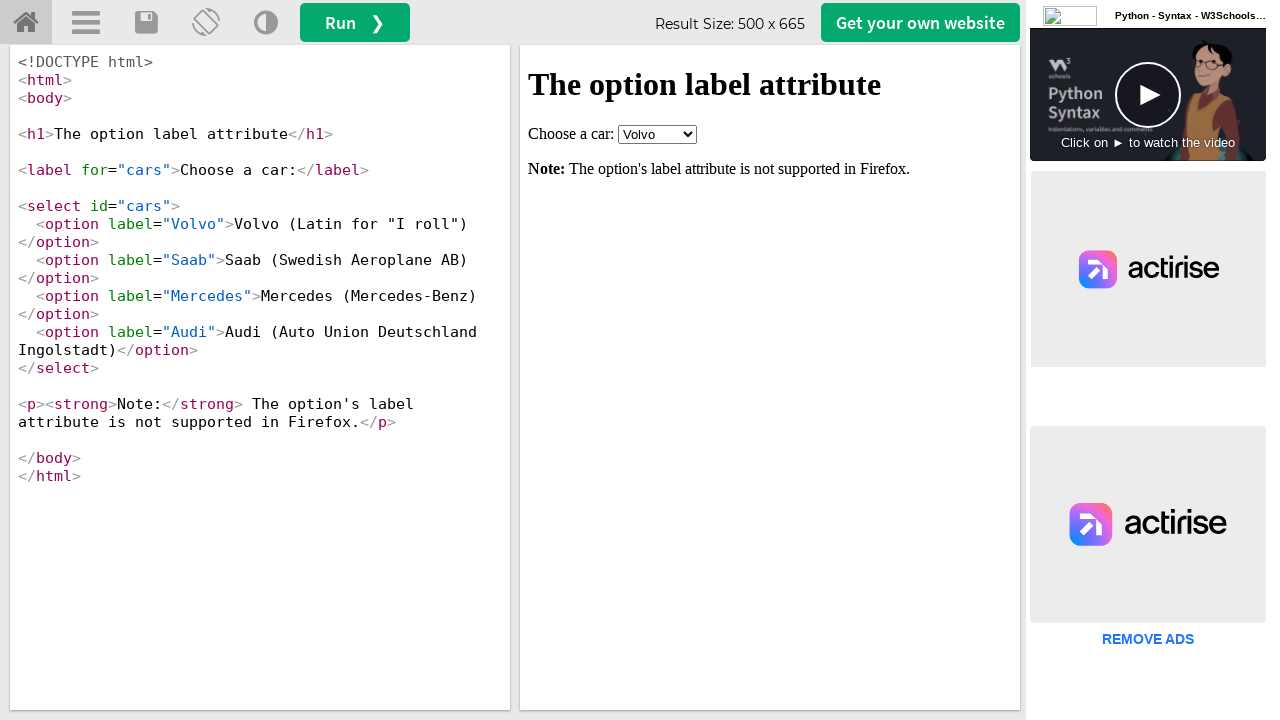

Selected 'Audi' from car dropdown using label 'Choose a car:' on iframe[name="iframeResult"] >> internal:control=enter-frame >> internal:label="C
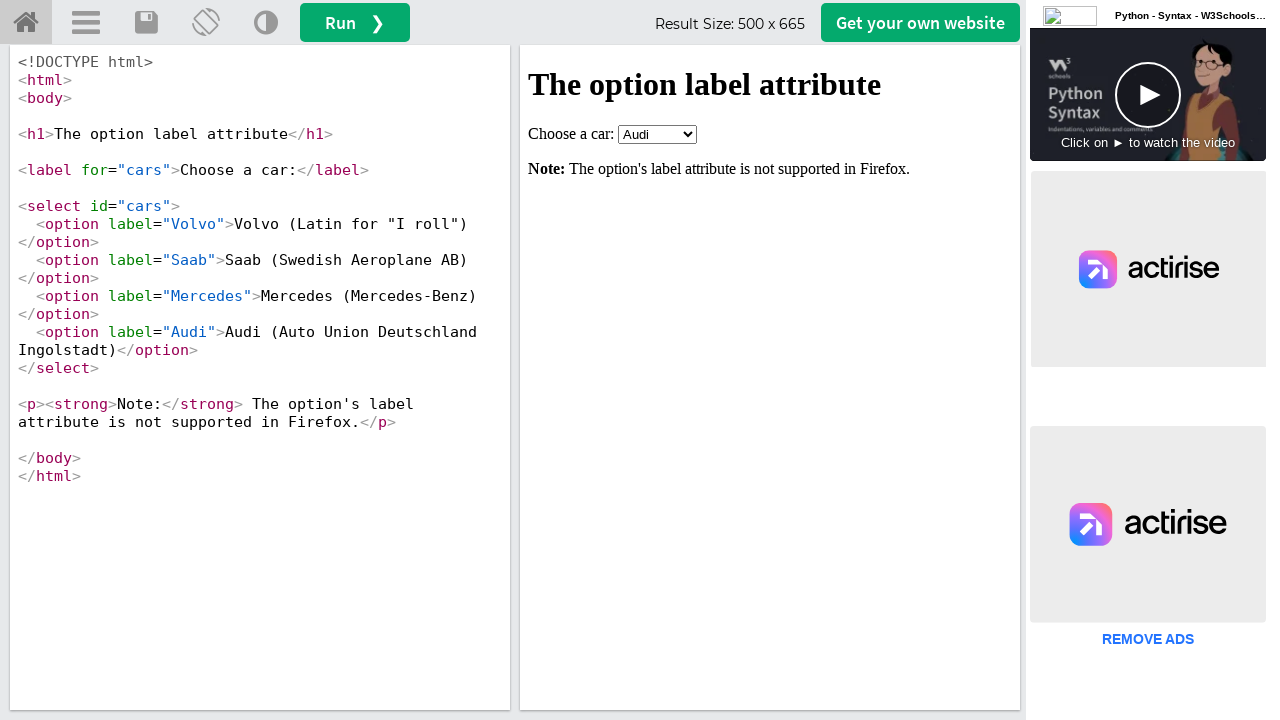

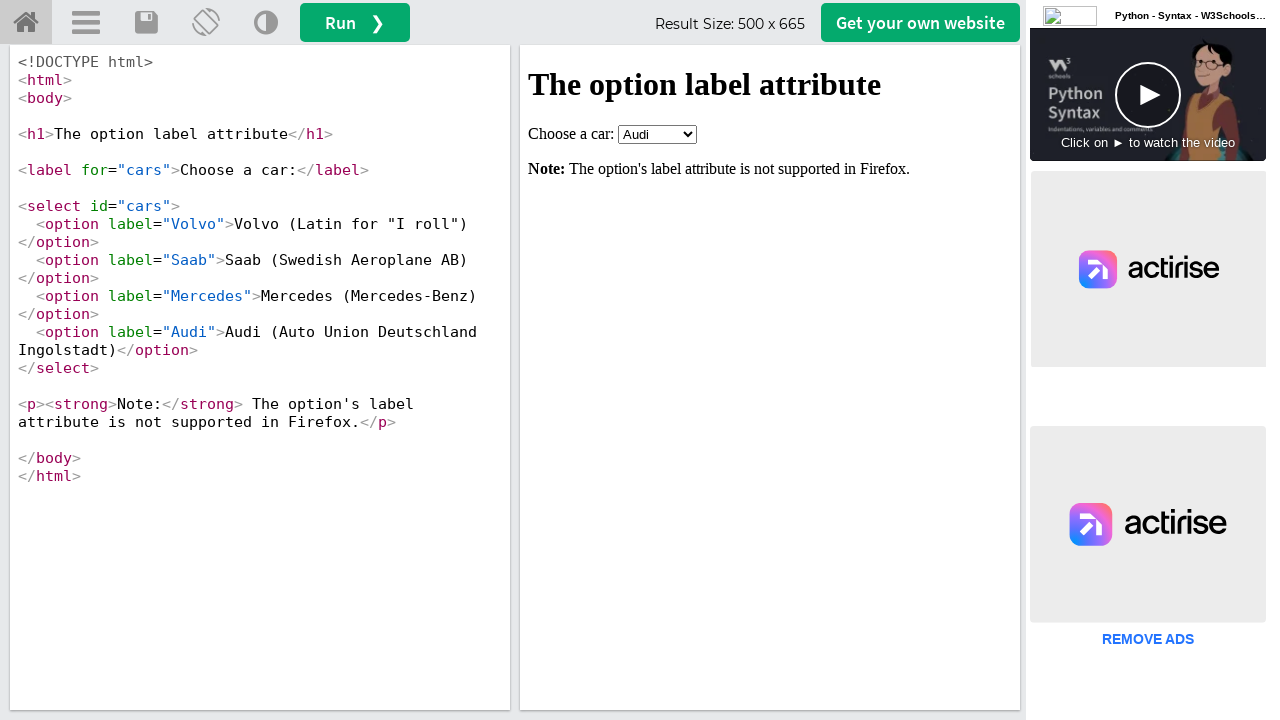